Navigates to OrangeHRM login page and verifies that the OrangeHRM logo is present and enabled on the page

Starting URL: https://opensource-demo.orangehrmlive.com/web/index.php/auth/login

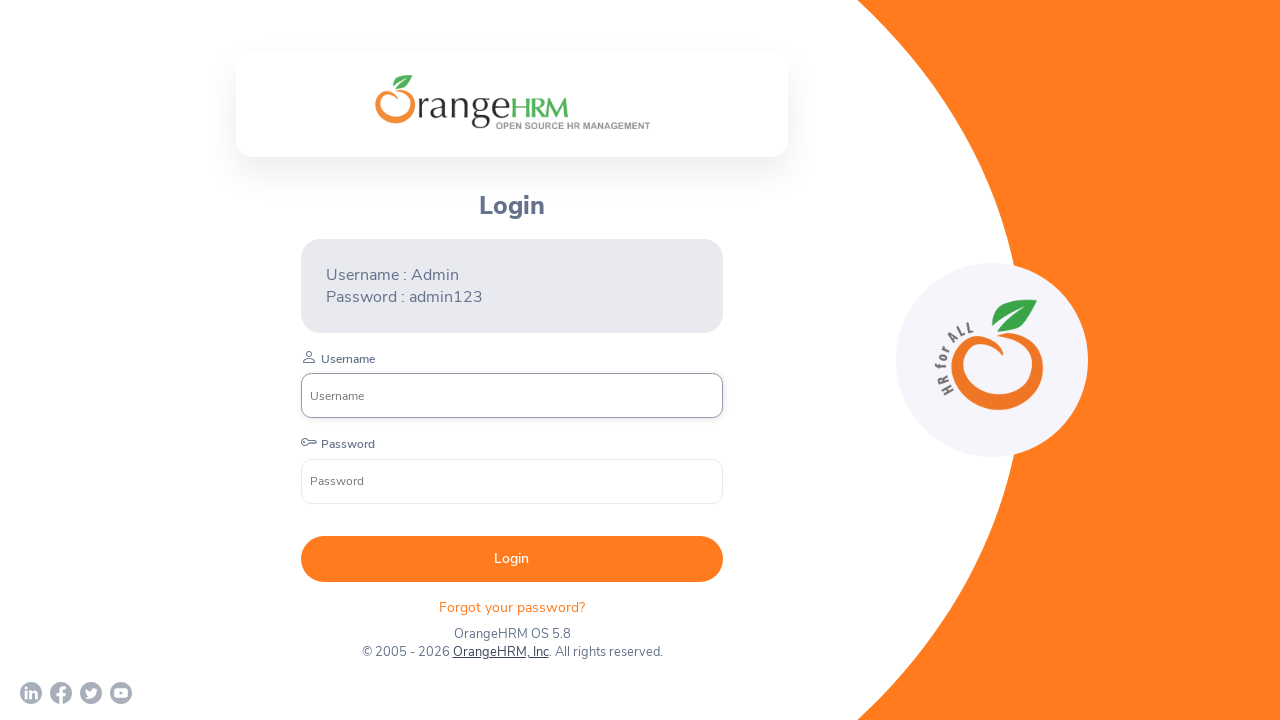

Waited for OrangeHRM logo element to load on login page
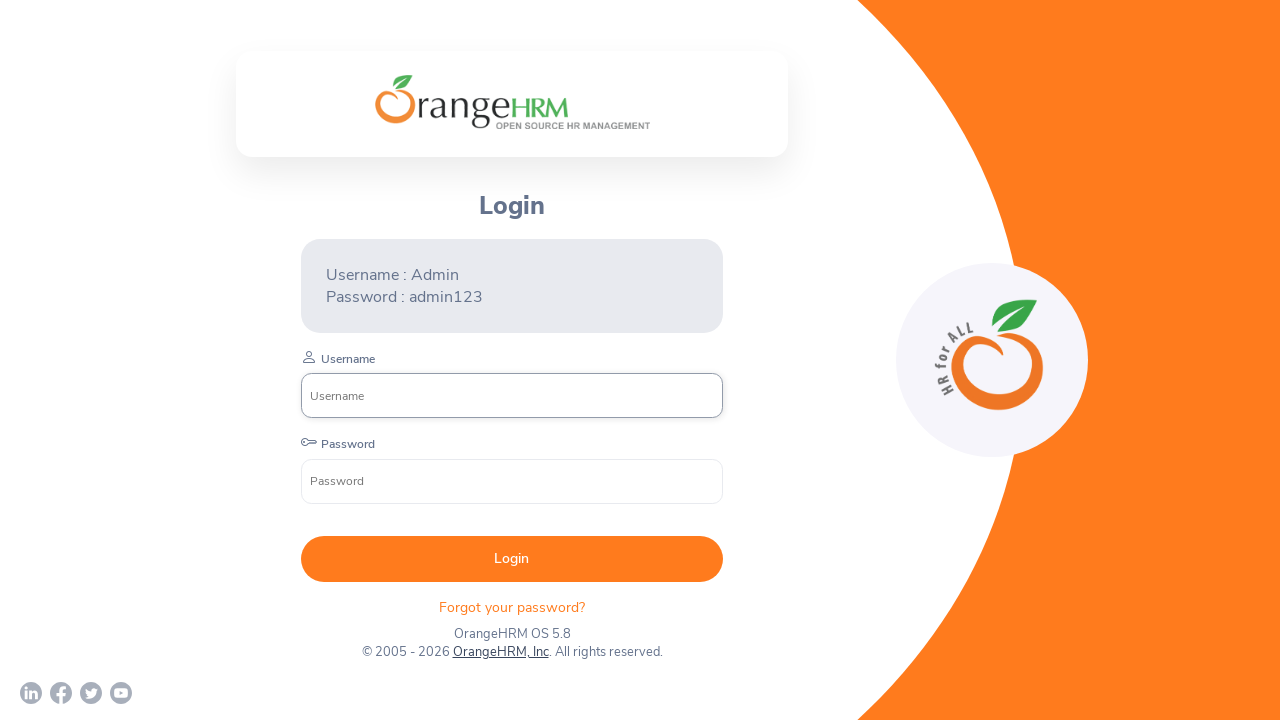

Located OrangeHRM logo element
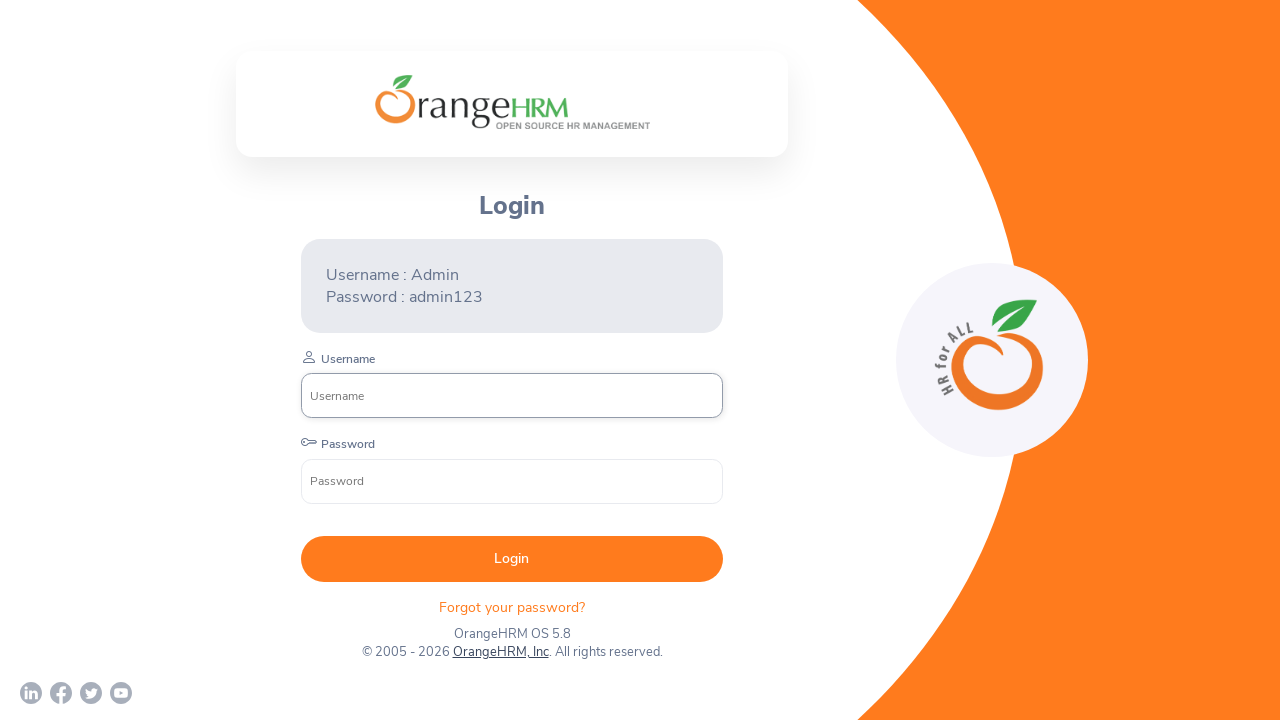

Verified OrangeHRM logo is visible and enabled on the login page
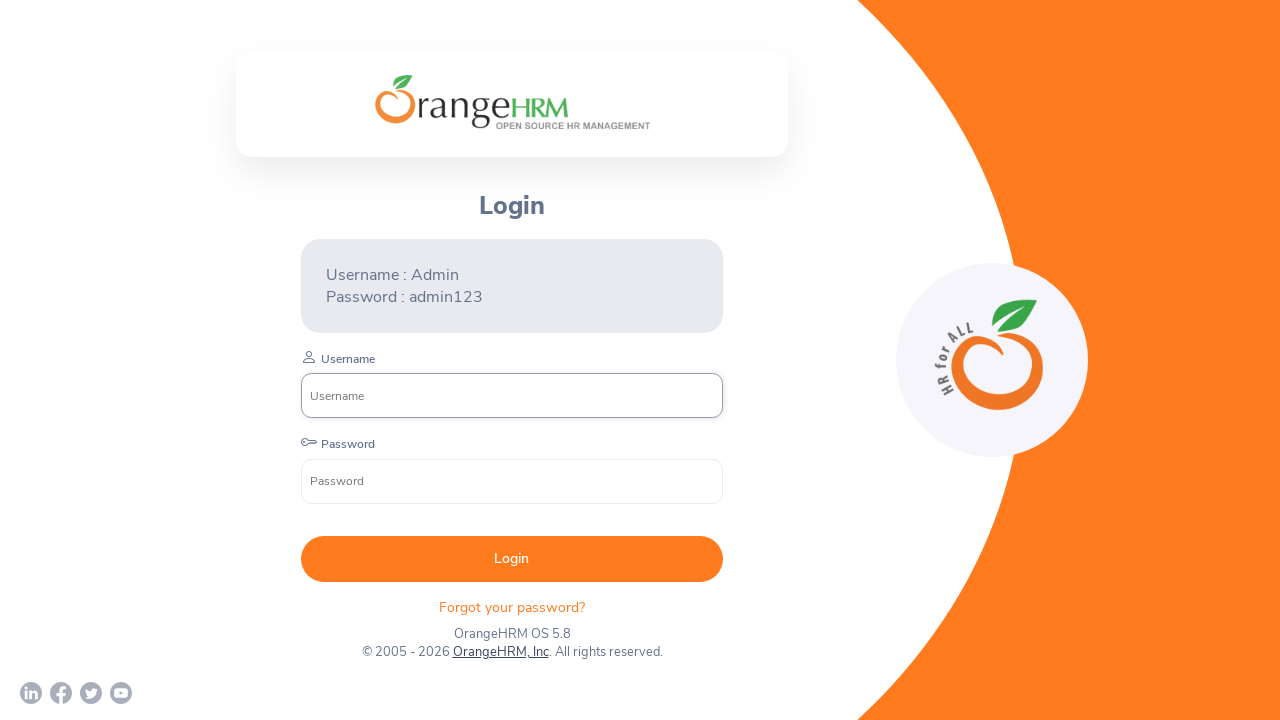

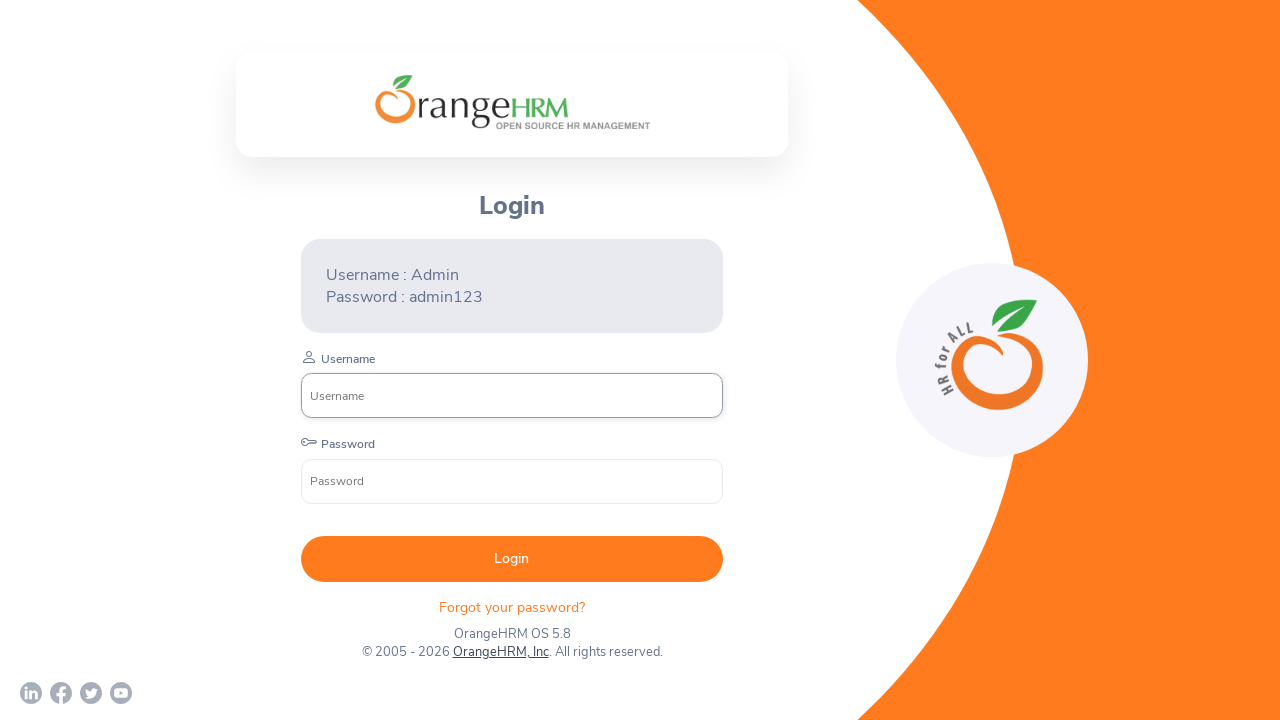